Tests mouse hover functionality by hovering over an element and clicking the revealed Top and Reload links

Starting URL: https://codenboxautomationlab.com/practice/

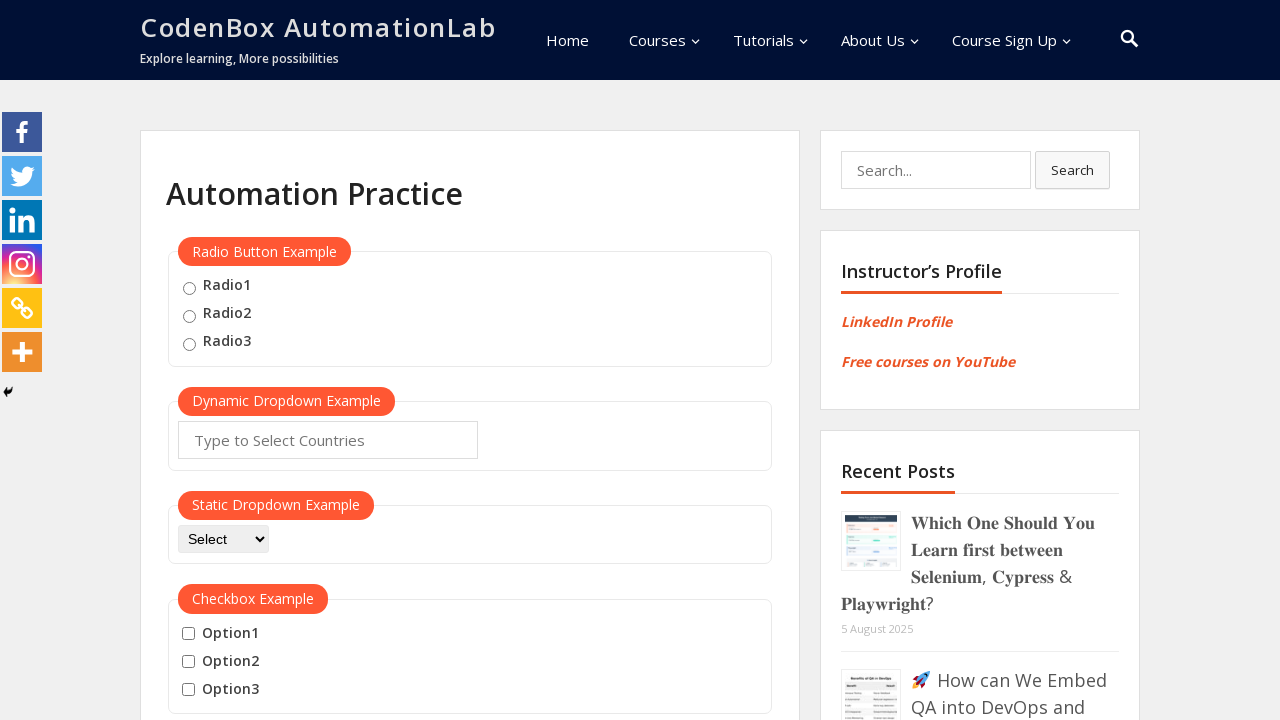

Scrolled page to mouse hover section (y=1900)
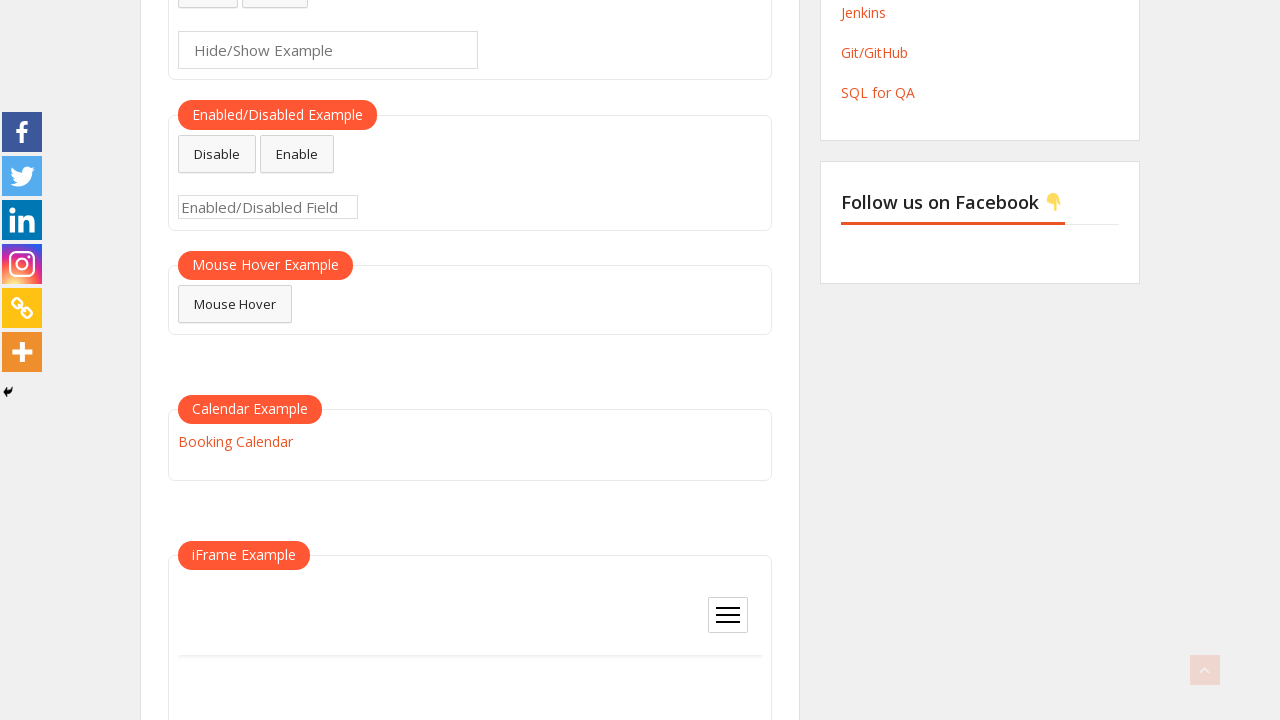

Hovered over mouse hover button element at (235, 304) on #mousehover
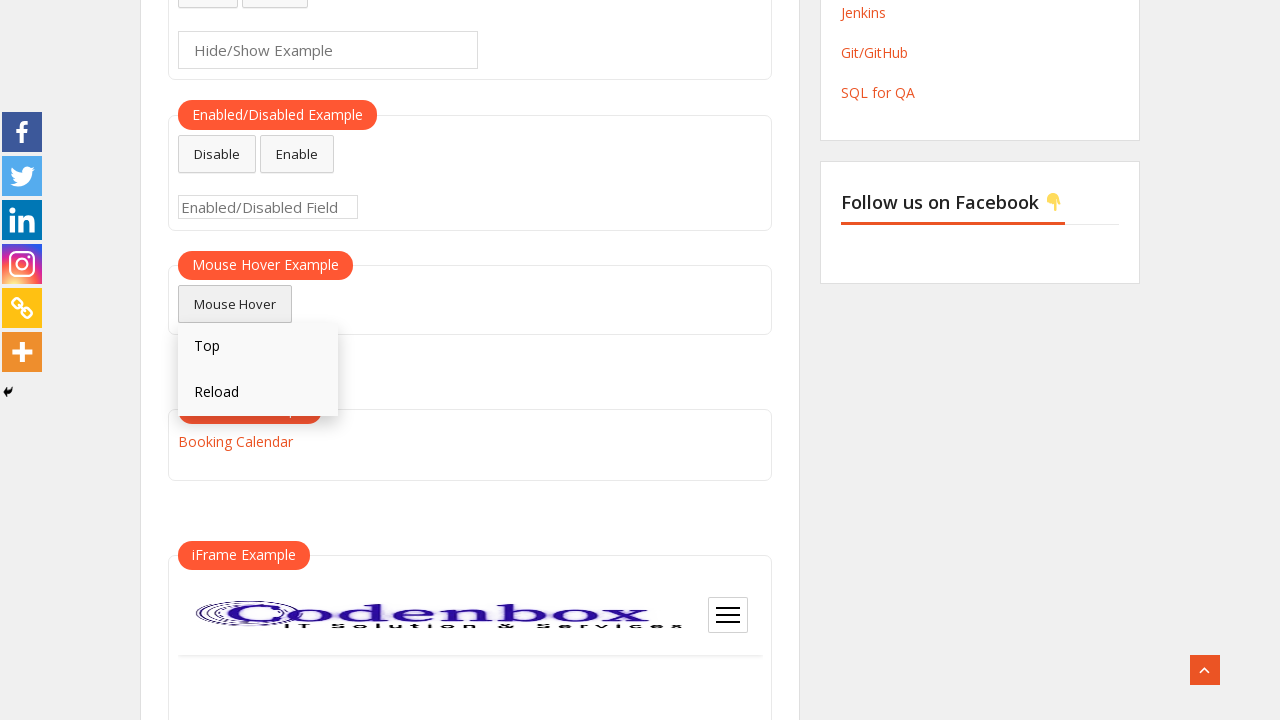

Clicked the Top link revealed by hover at (258, 346) on text=Top
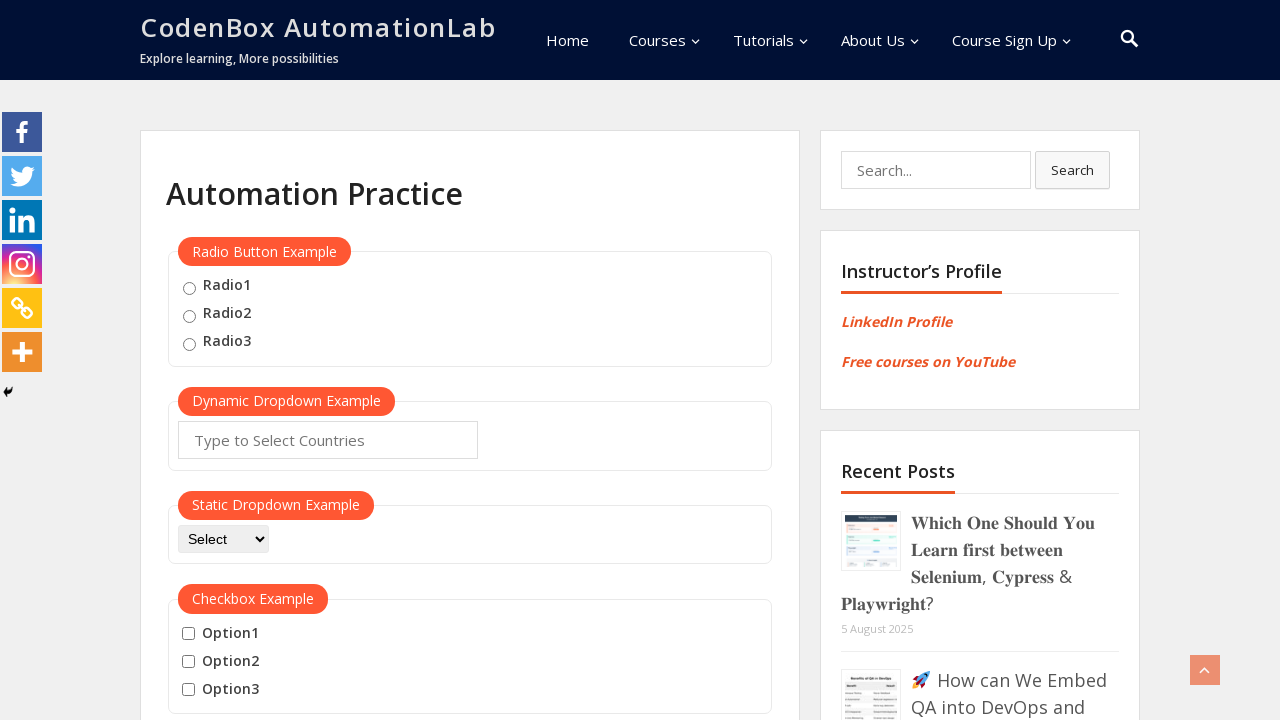

Scrolled page back to mouse hover section (y=1900)
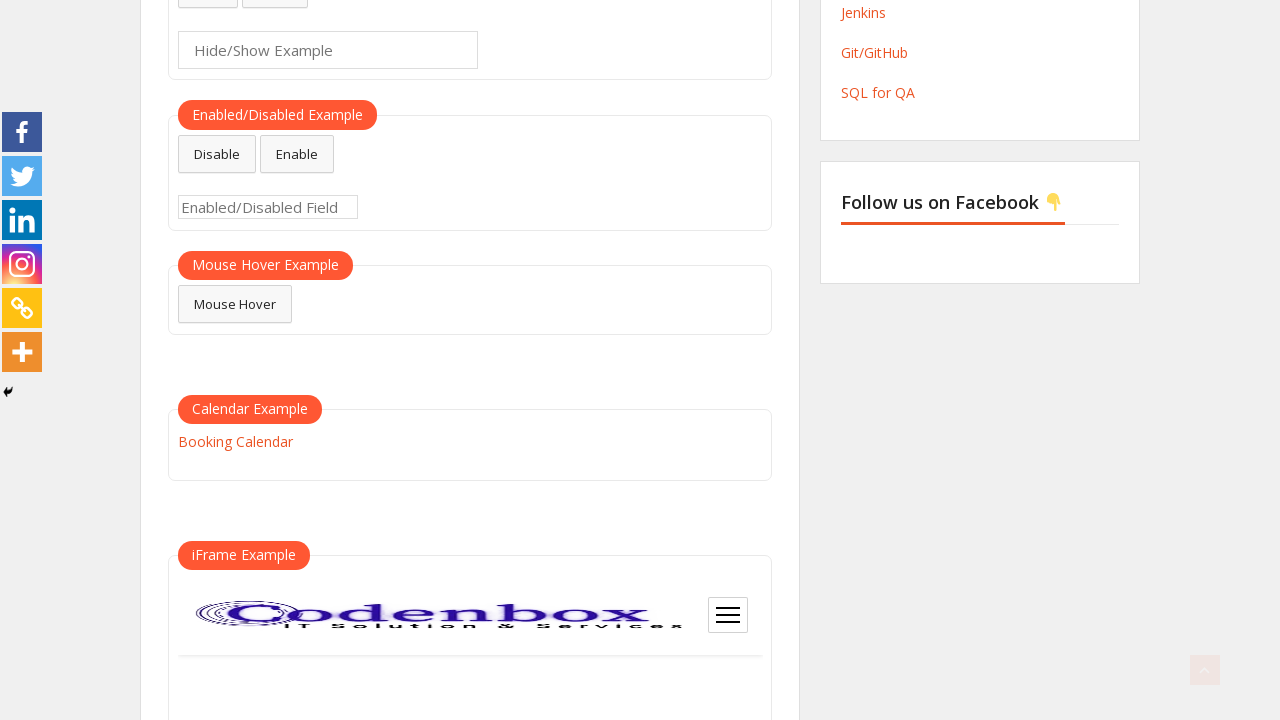

Hovered over mouse hover button element again at (235, 304) on #mousehover
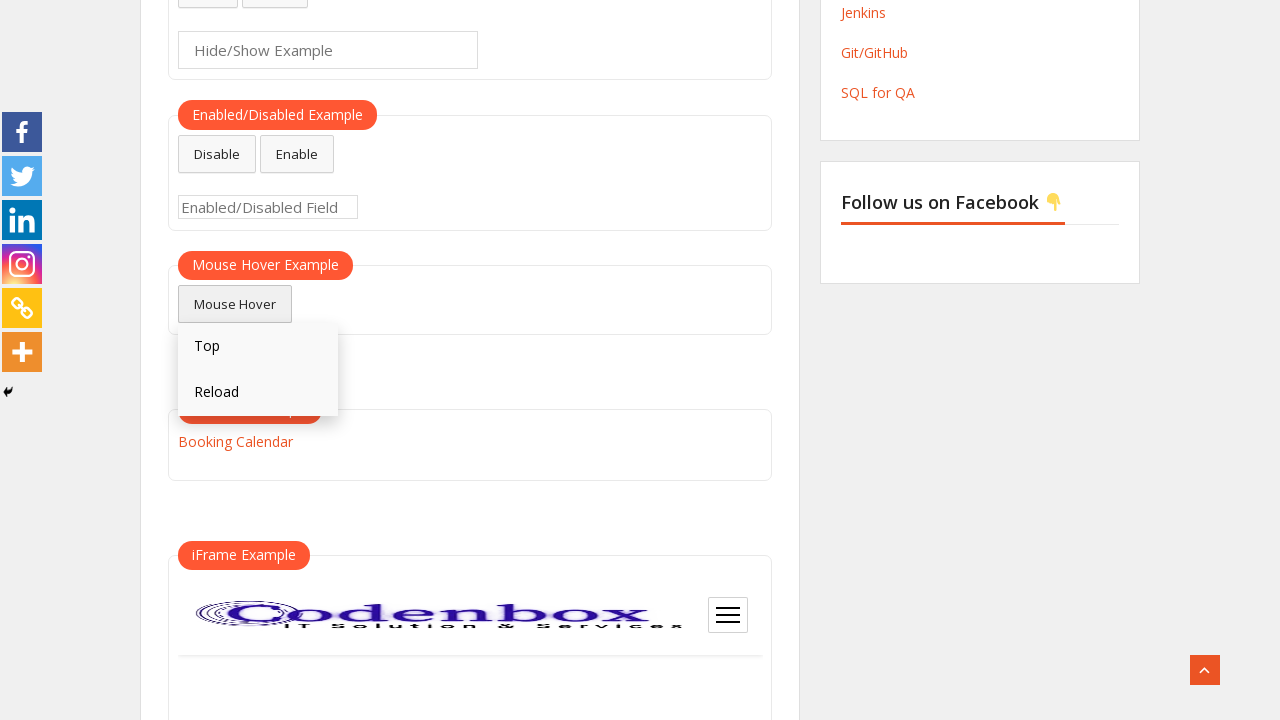

Clicked the Reload link revealed by hover at (258, 393) on text=Reload
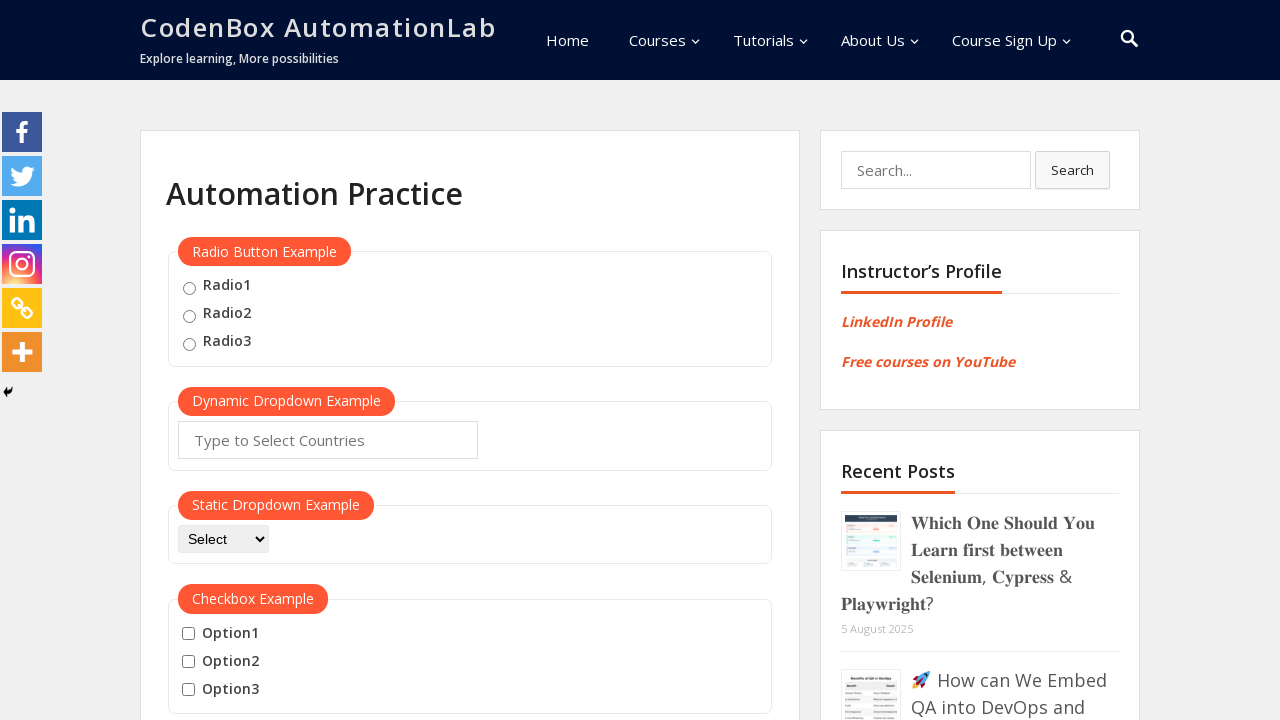

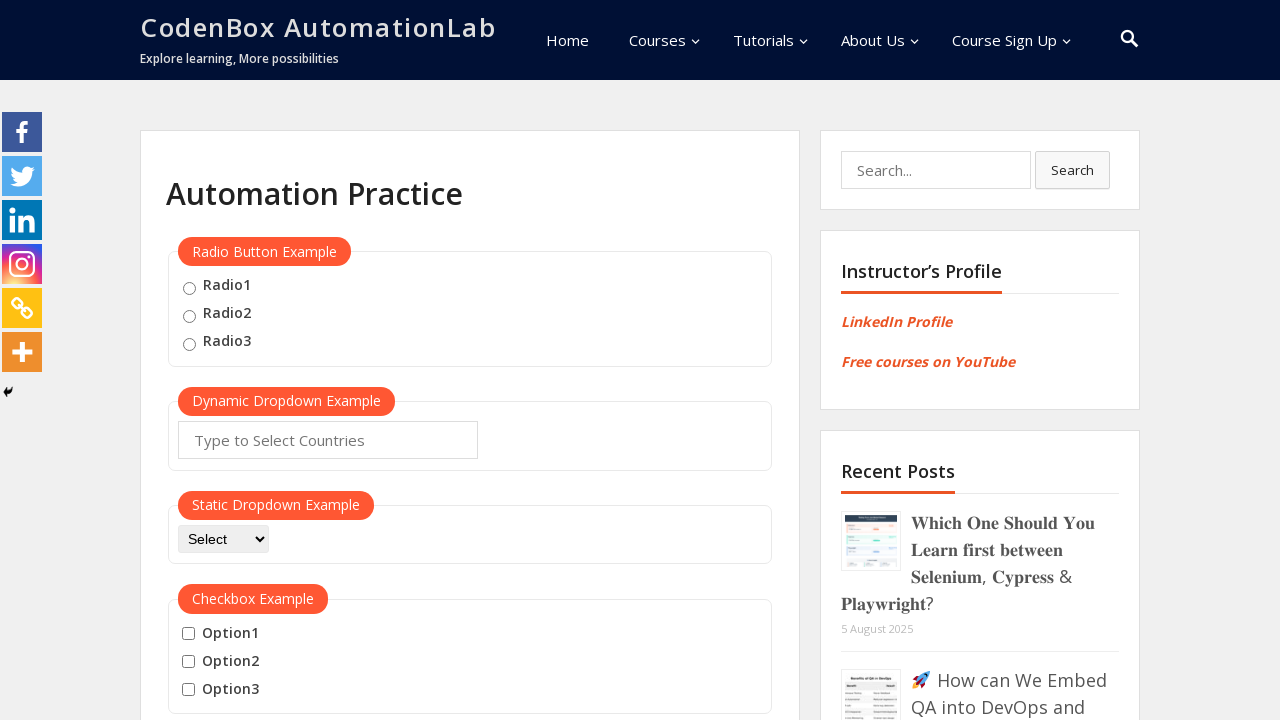